Opens the exam website login page

Starting URL: https://a.khaothi.online/login

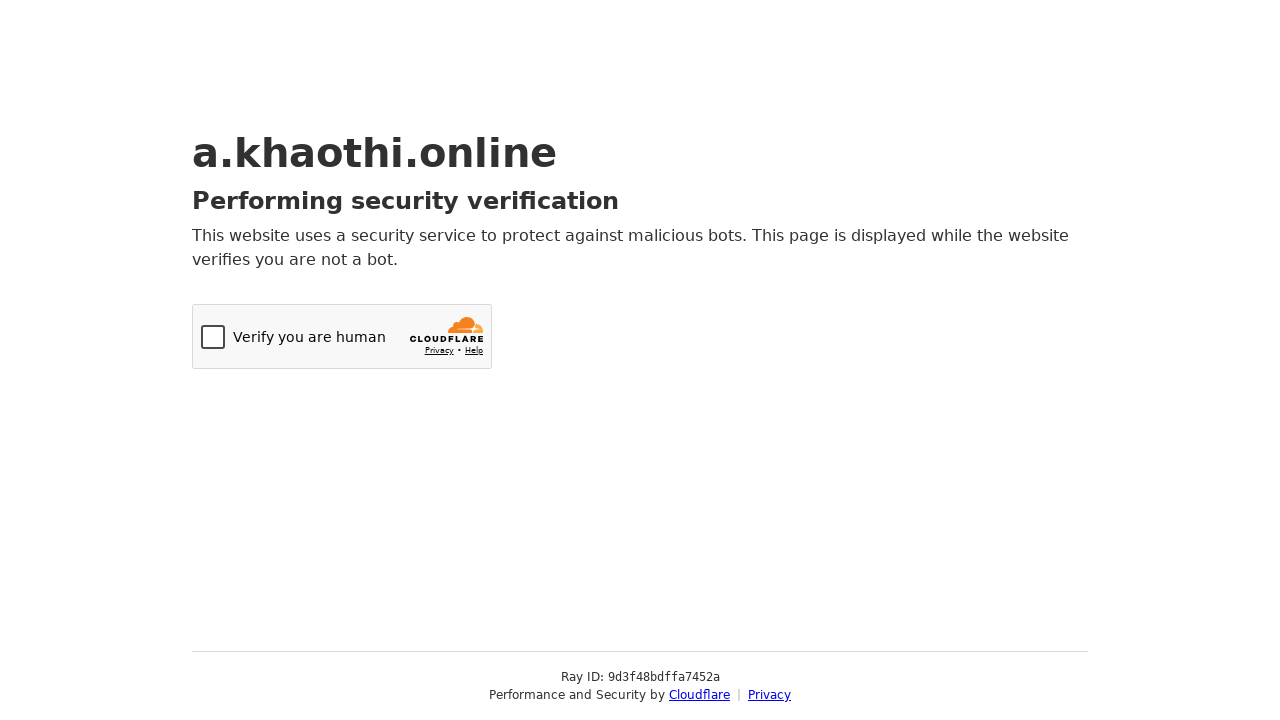

Navigated to exam website login page at https://a.khaothi.online/login
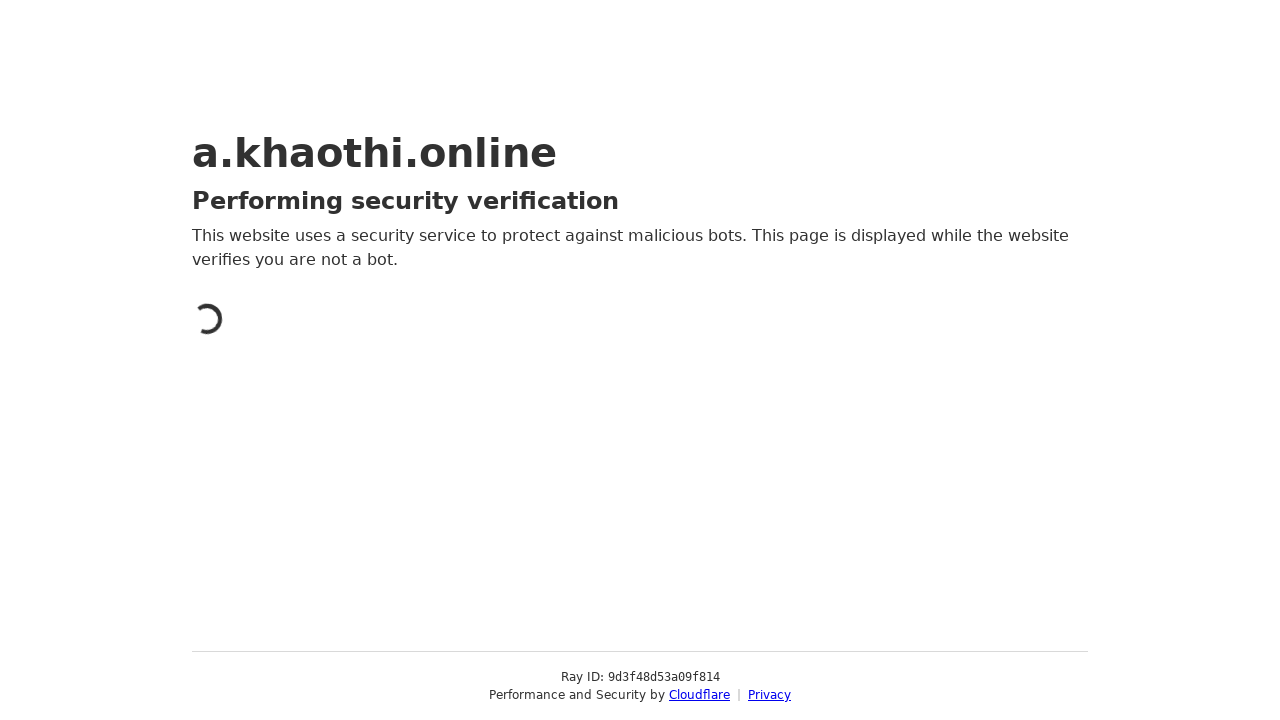

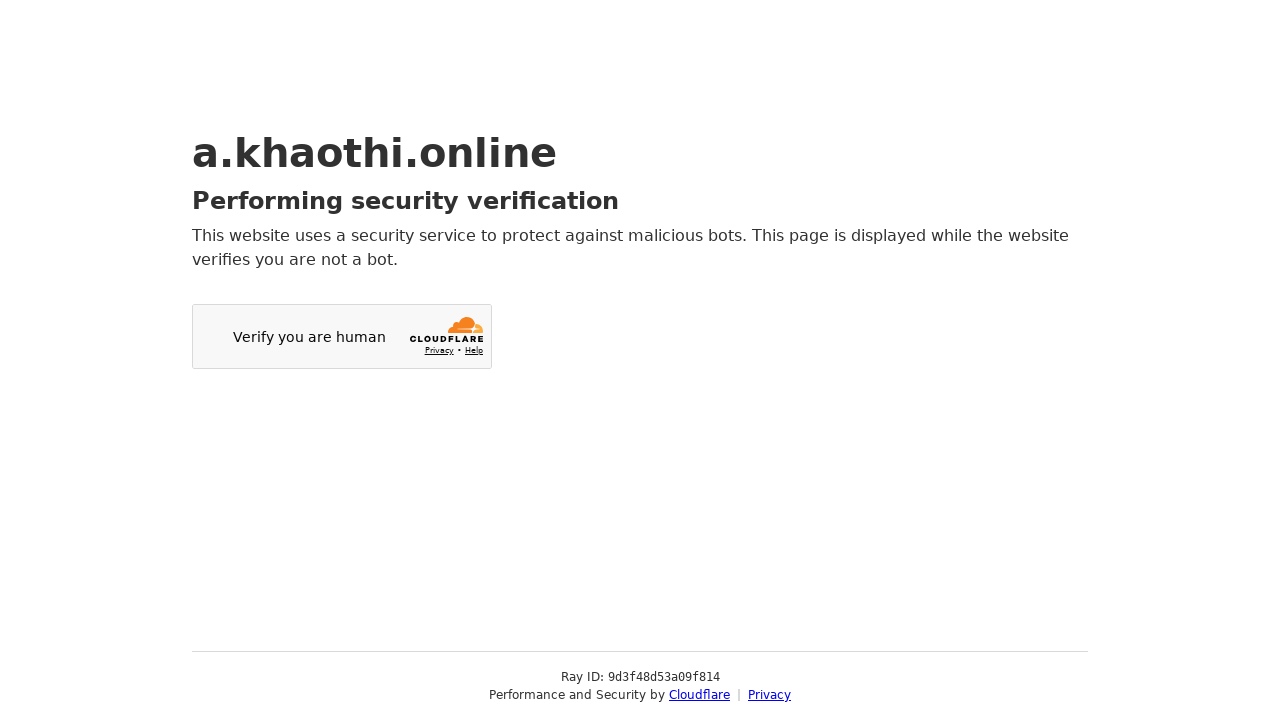